Tests input field functionality by entering a number, clearing it, and entering a different number

Starting URL: http://the-internet.herokuapp.com/inputs

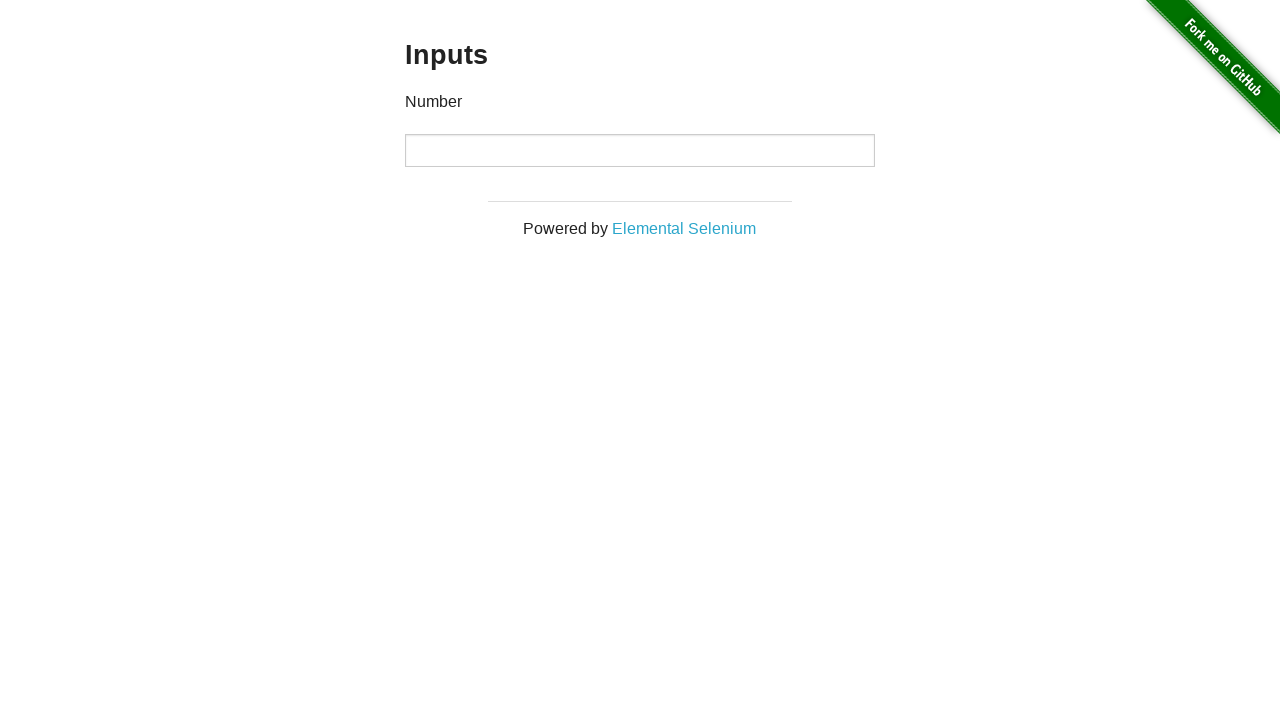

Entered 1000 into the number input field on //*[@id="content"]/div/div/div/input
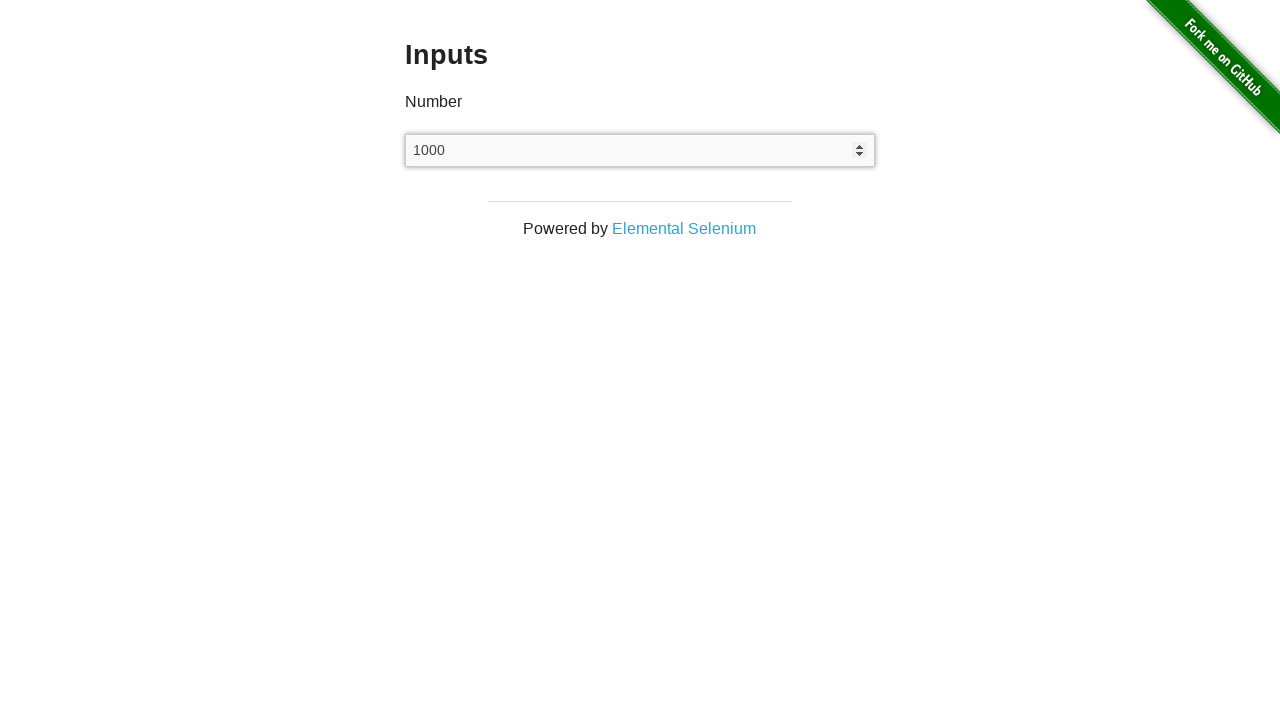

Cleared the input field on //*[@id="content"]/div/div/div/input
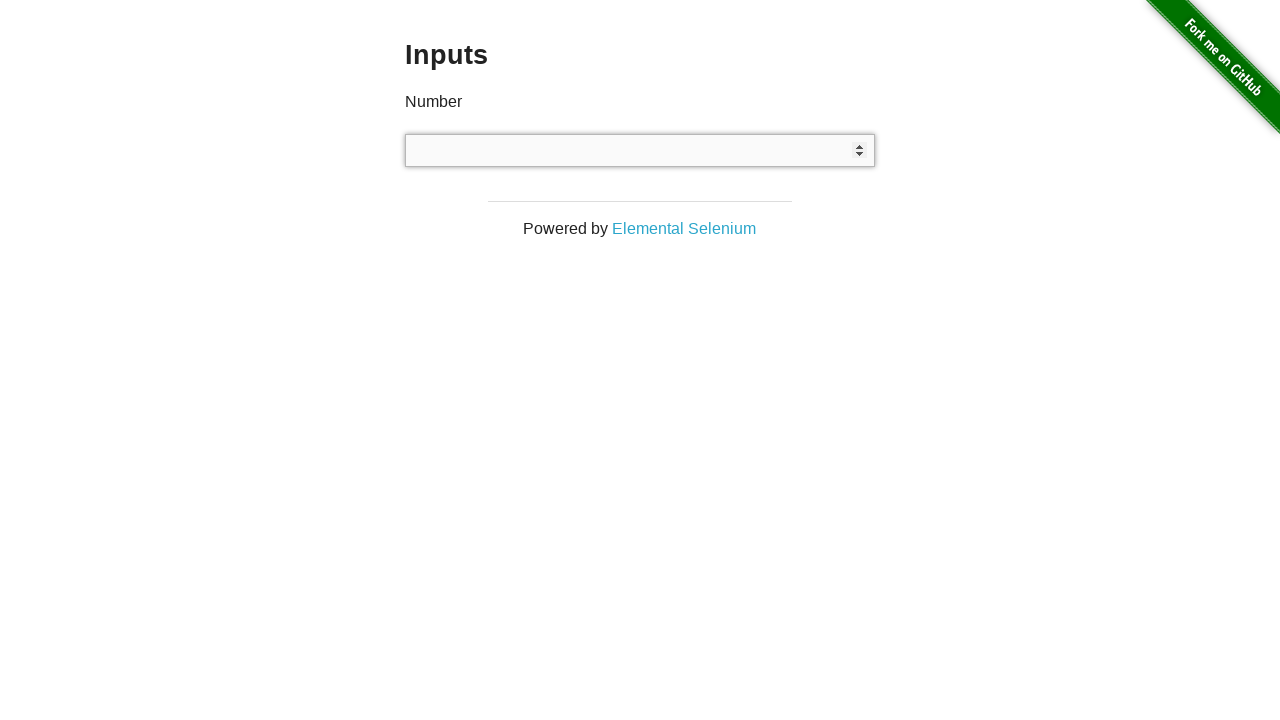

Entered 999 into the number input field on //*[@id="content"]/div/div/div/input
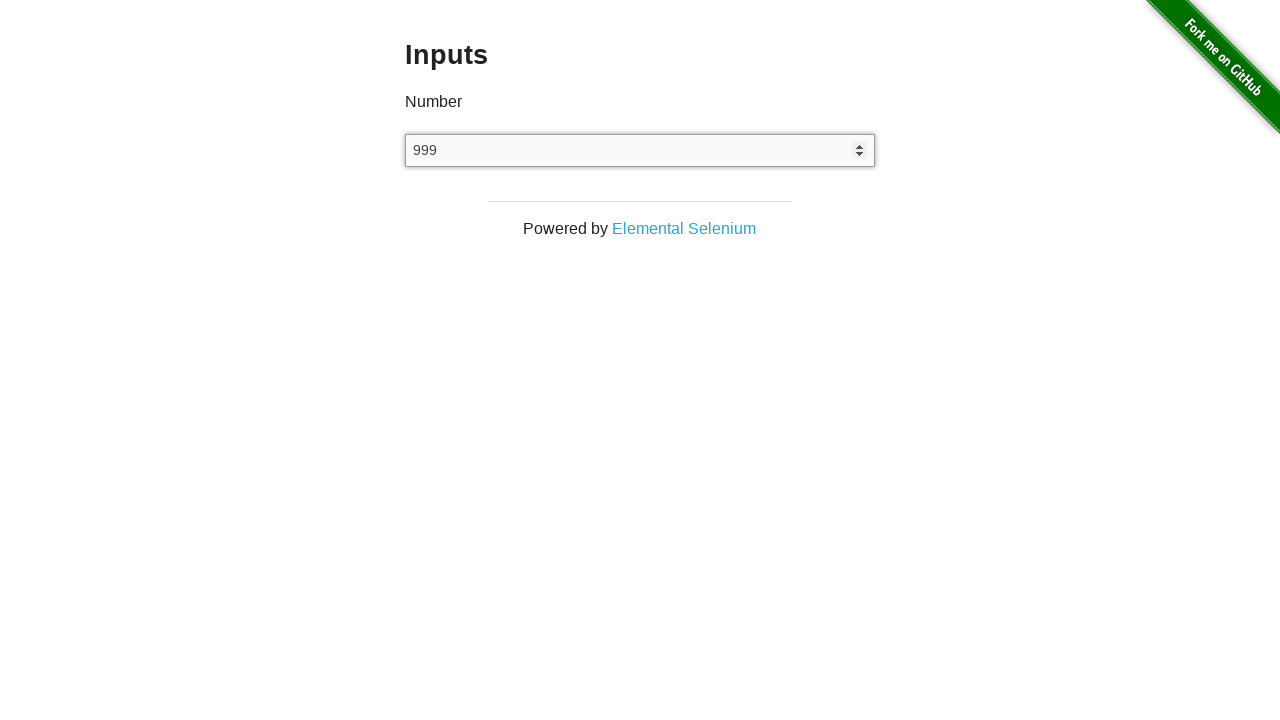

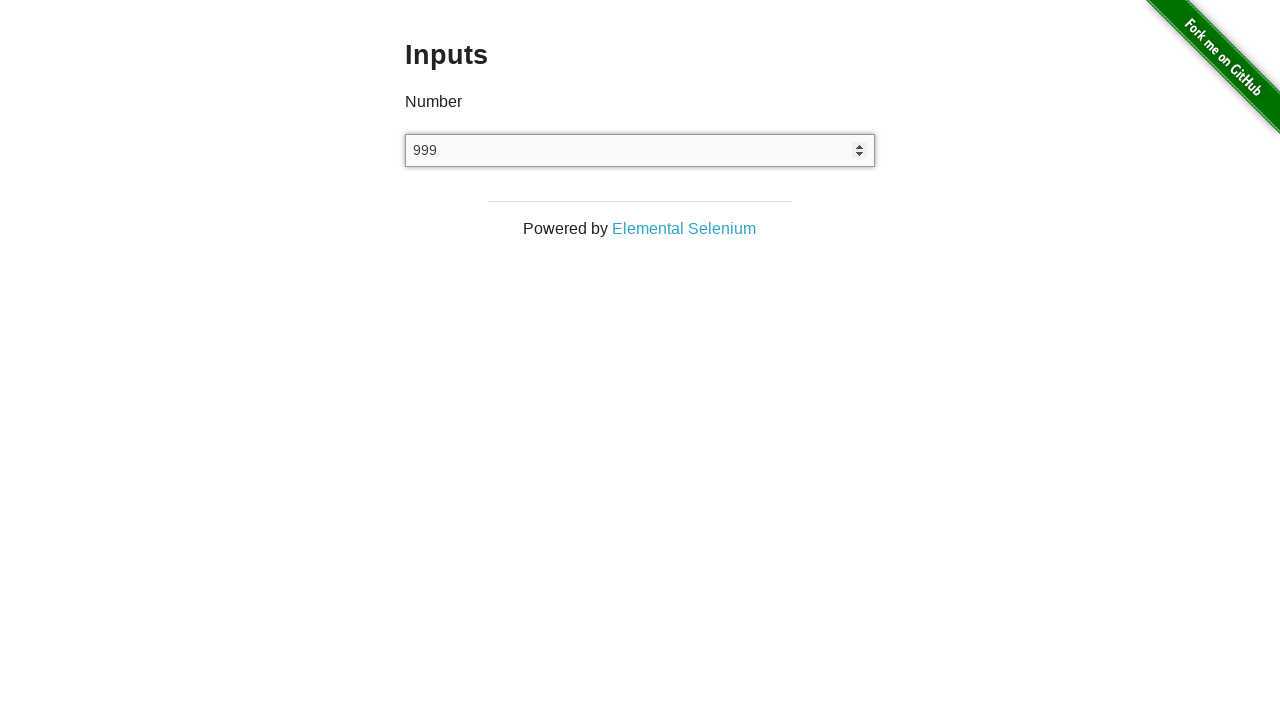